Navigates to a credit card details page and expands all benefit sections to view the full card information including benefits, annual fees, and requirements.

Starting URL: https://www.card-gorilla.com/card/detail/125

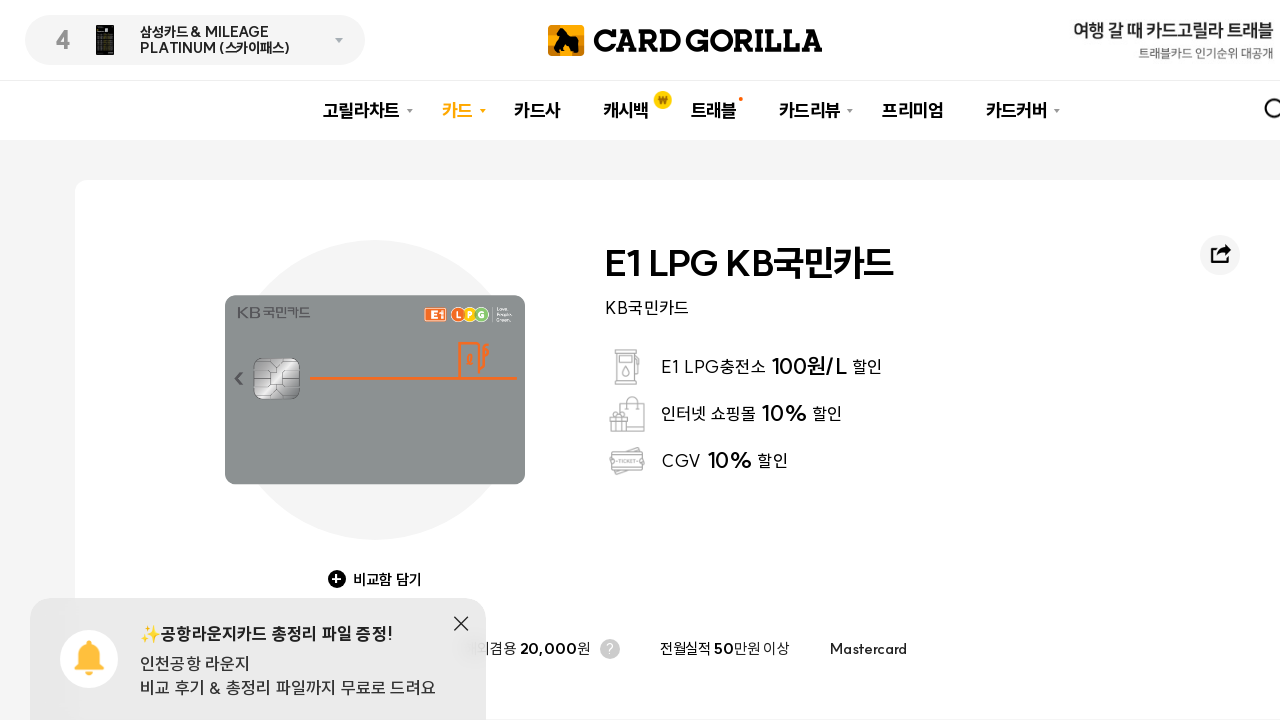

Waited for credit card details page to load
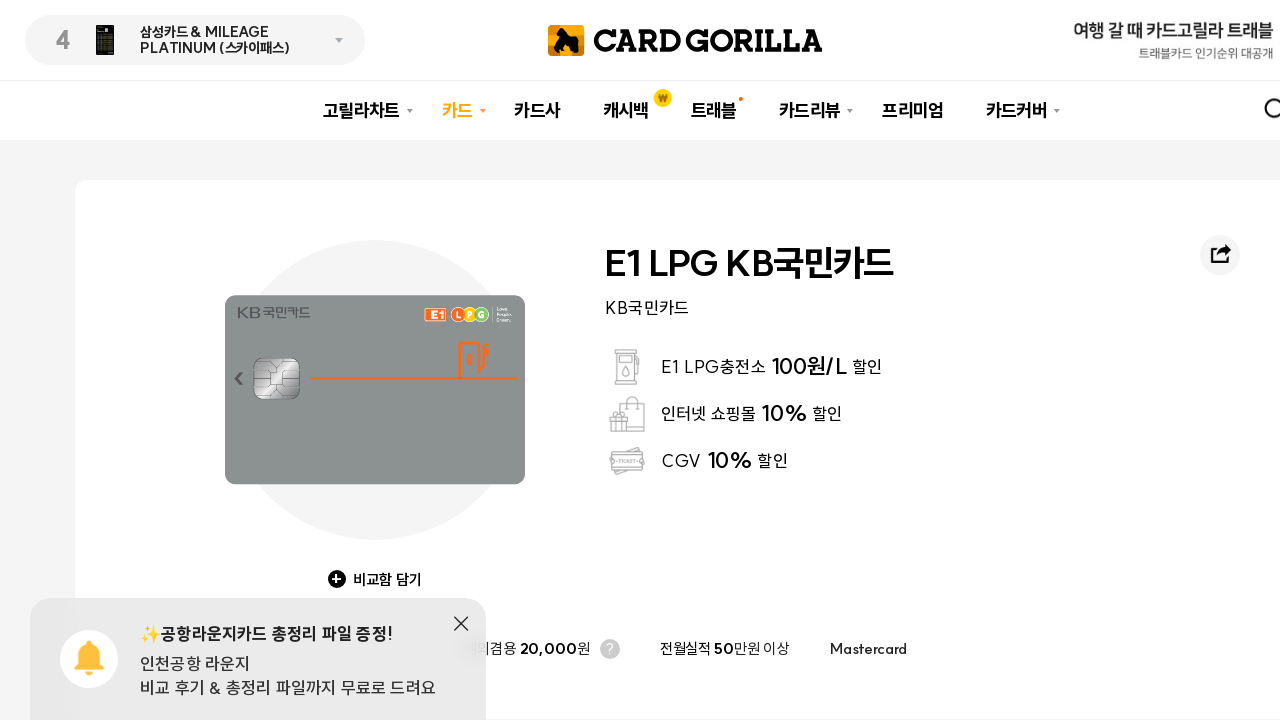

Expanded all benefit sections using JavaScript
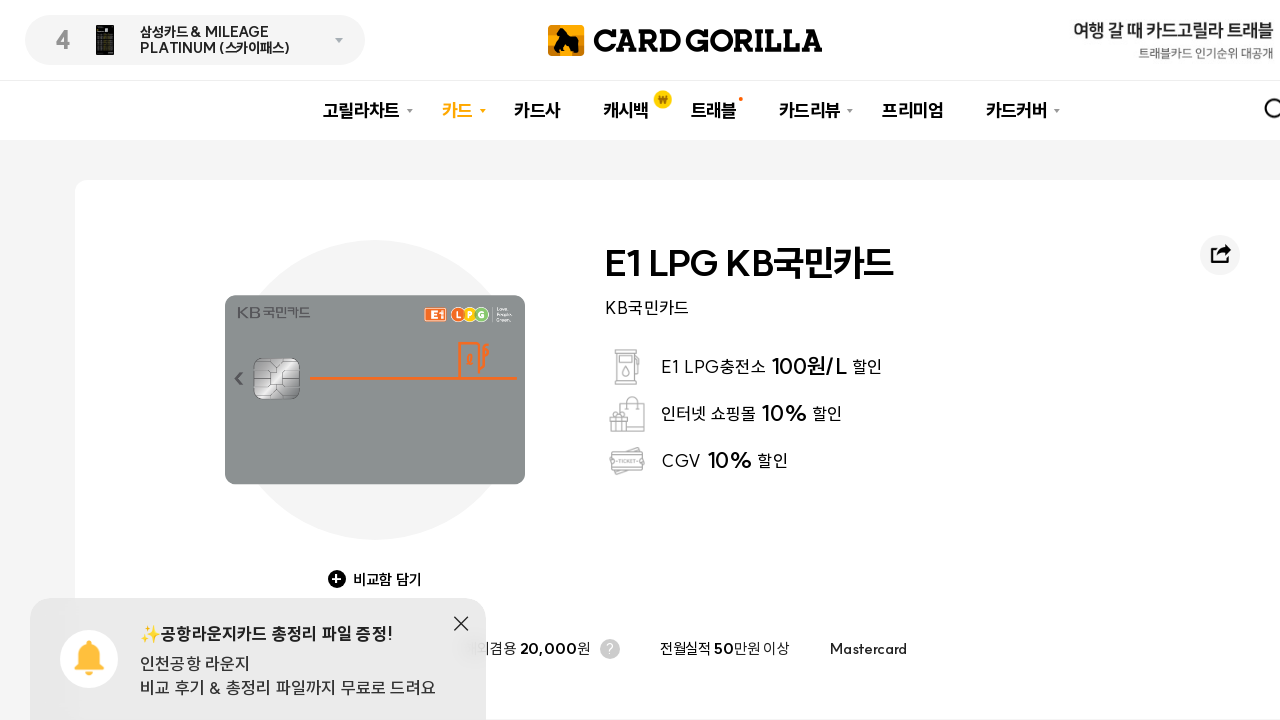

Waited for expanded benefit content to render
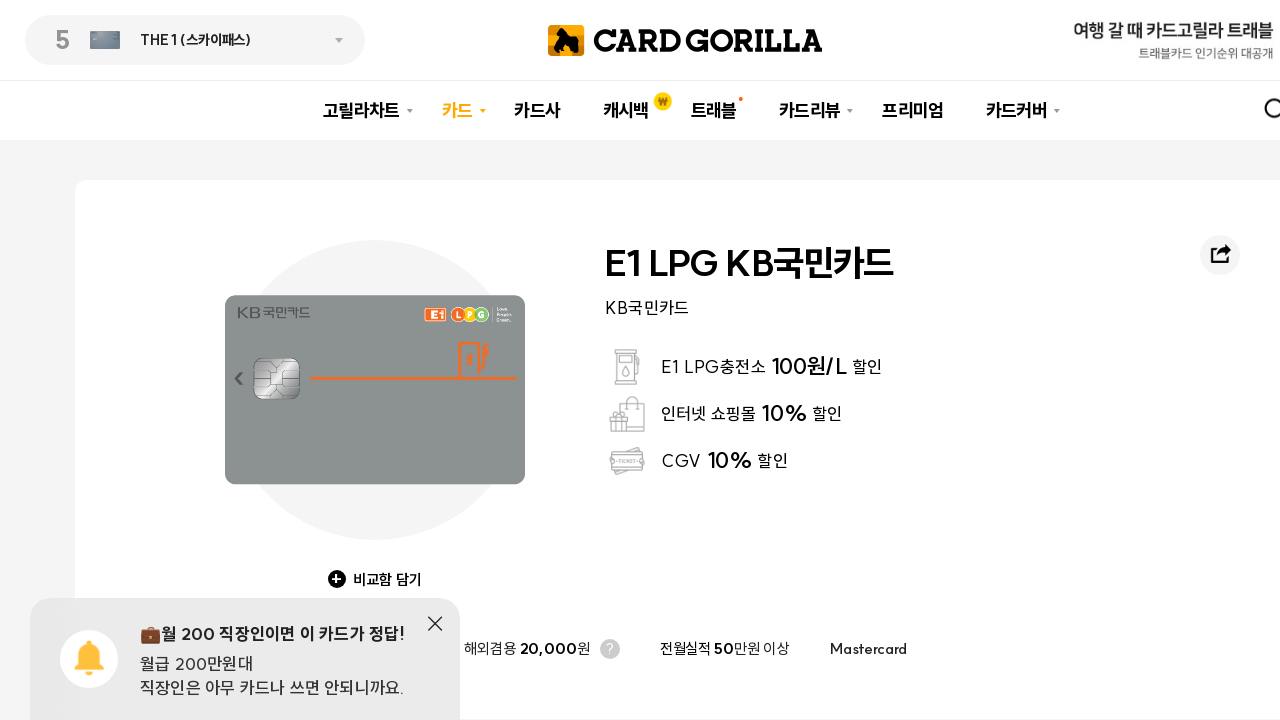

Verified all benefit sections are expanded and visible
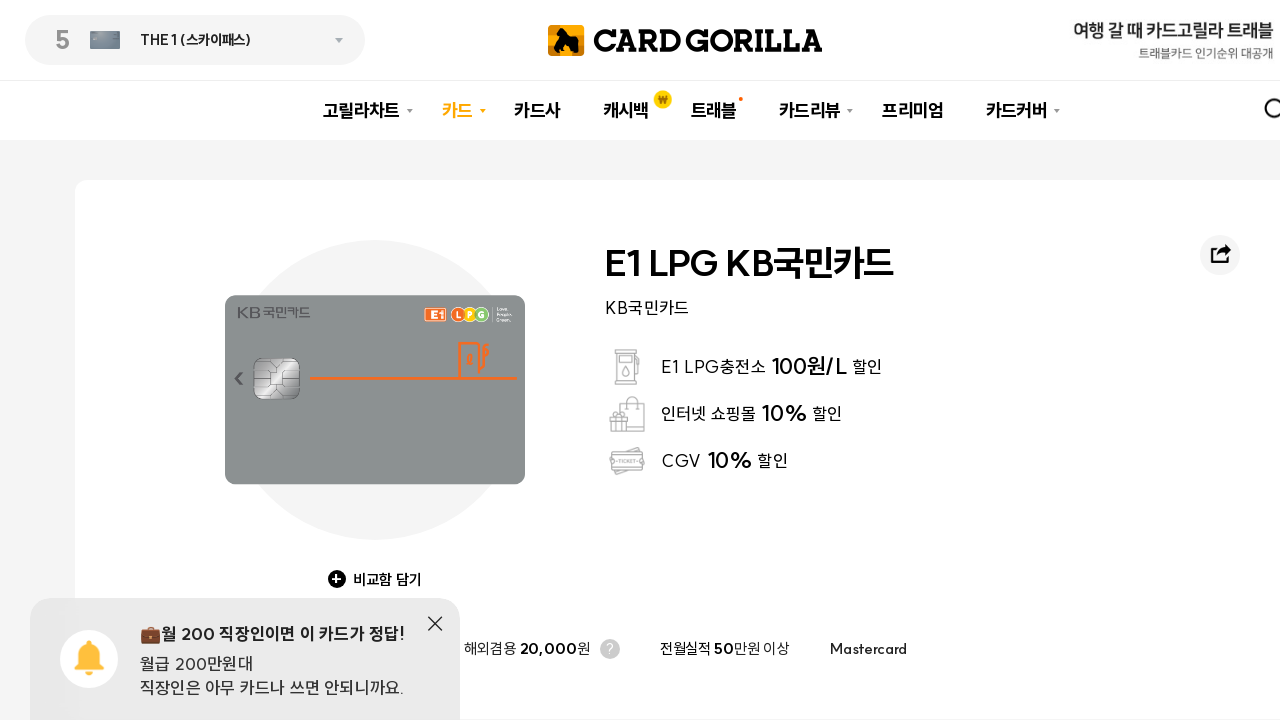

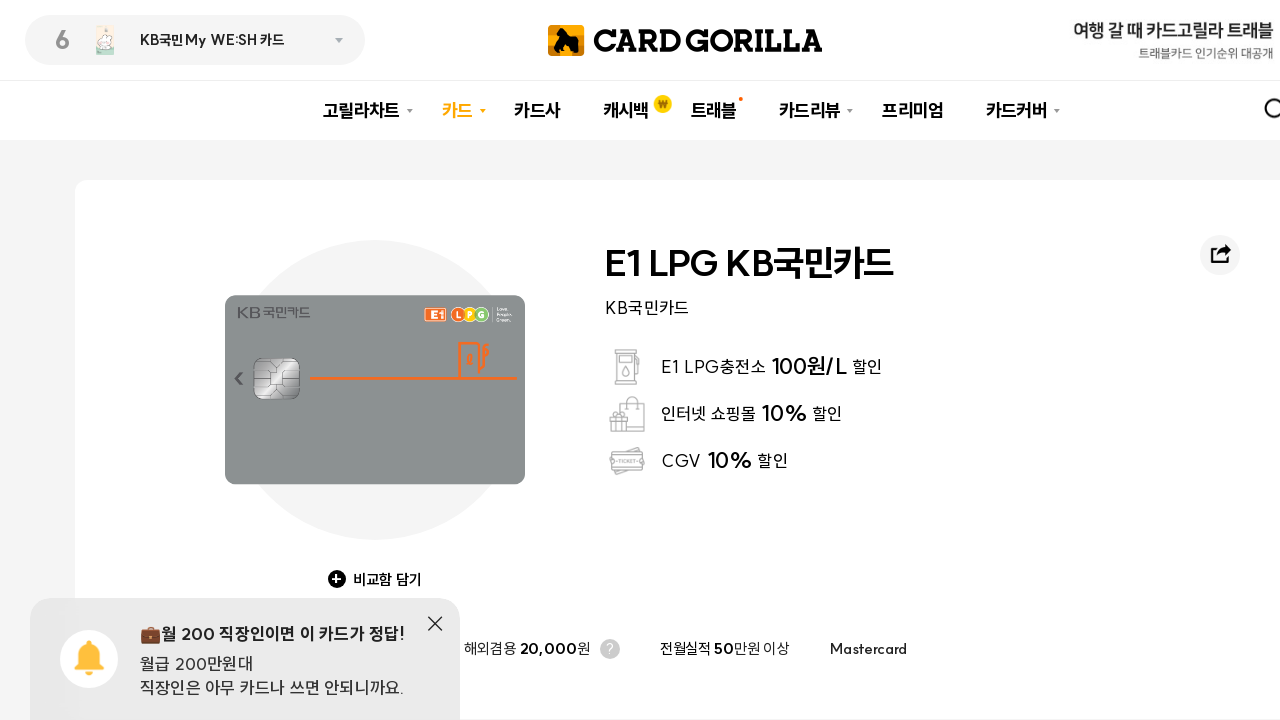